Tests scrolling on the TTN website by scrolling to the bottom of the page

Starting URL: https://www.tothenew.com/

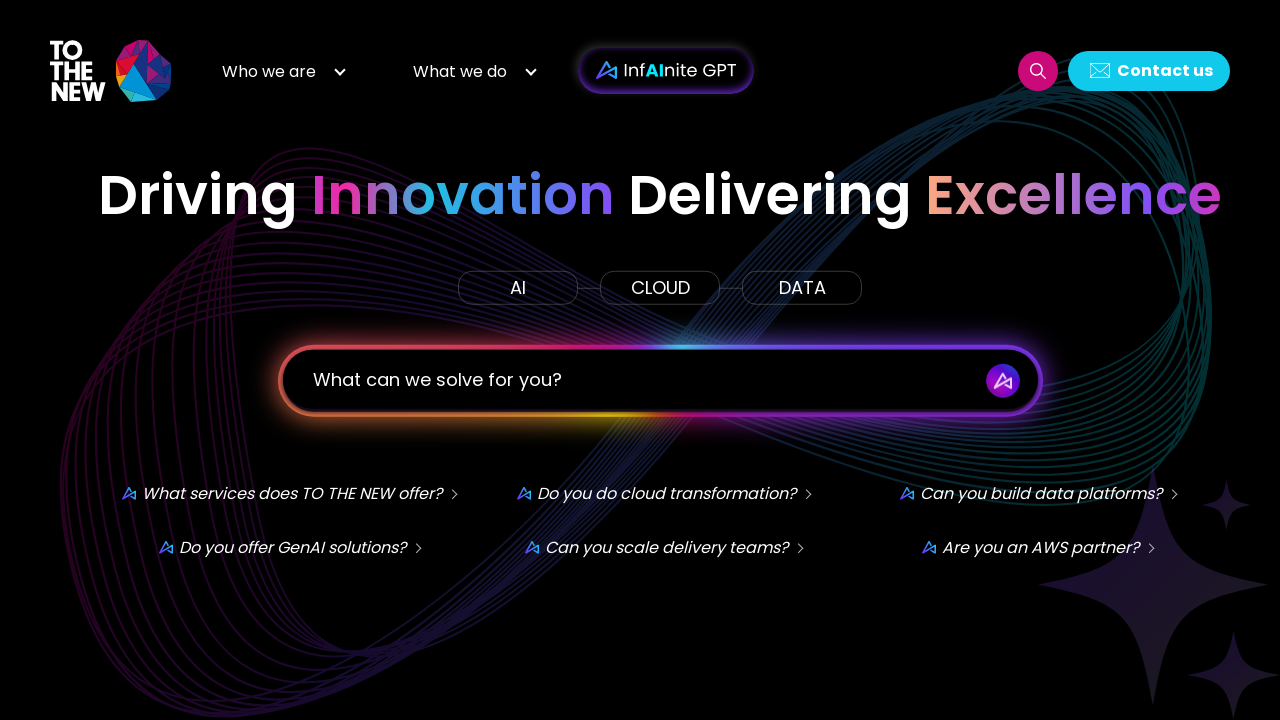

Scrolled to the bottom of the TTN website page
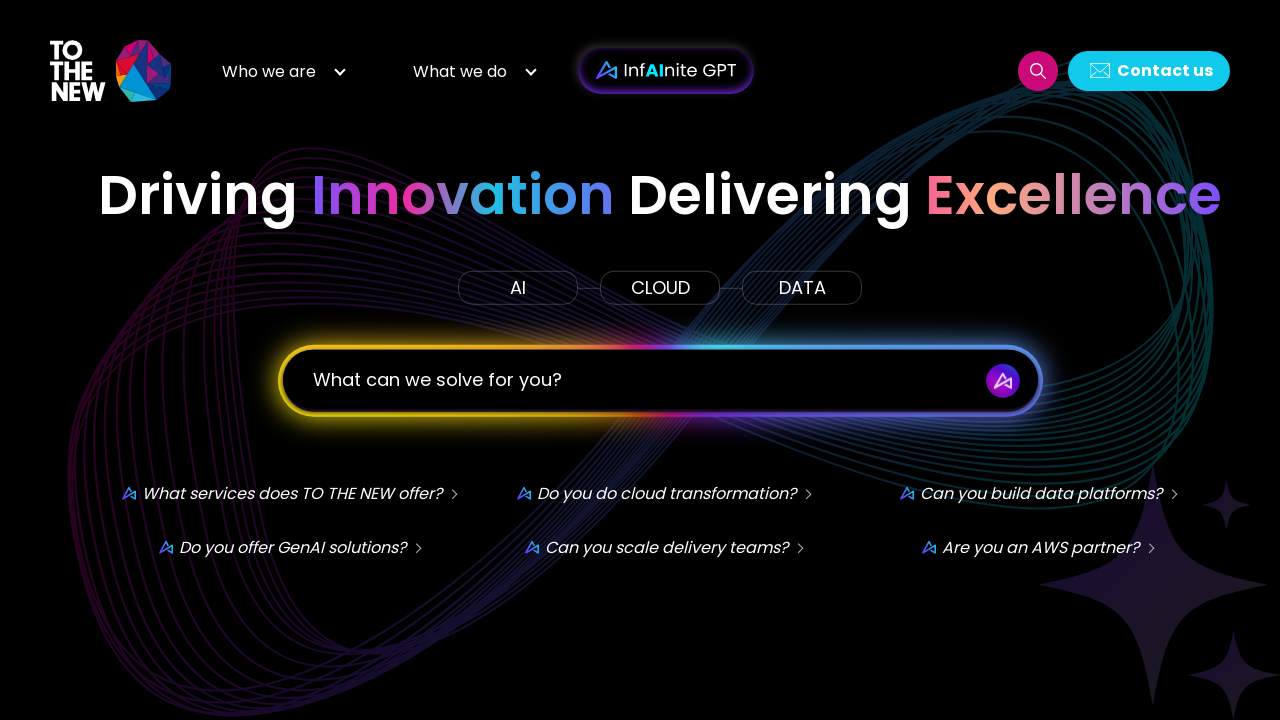

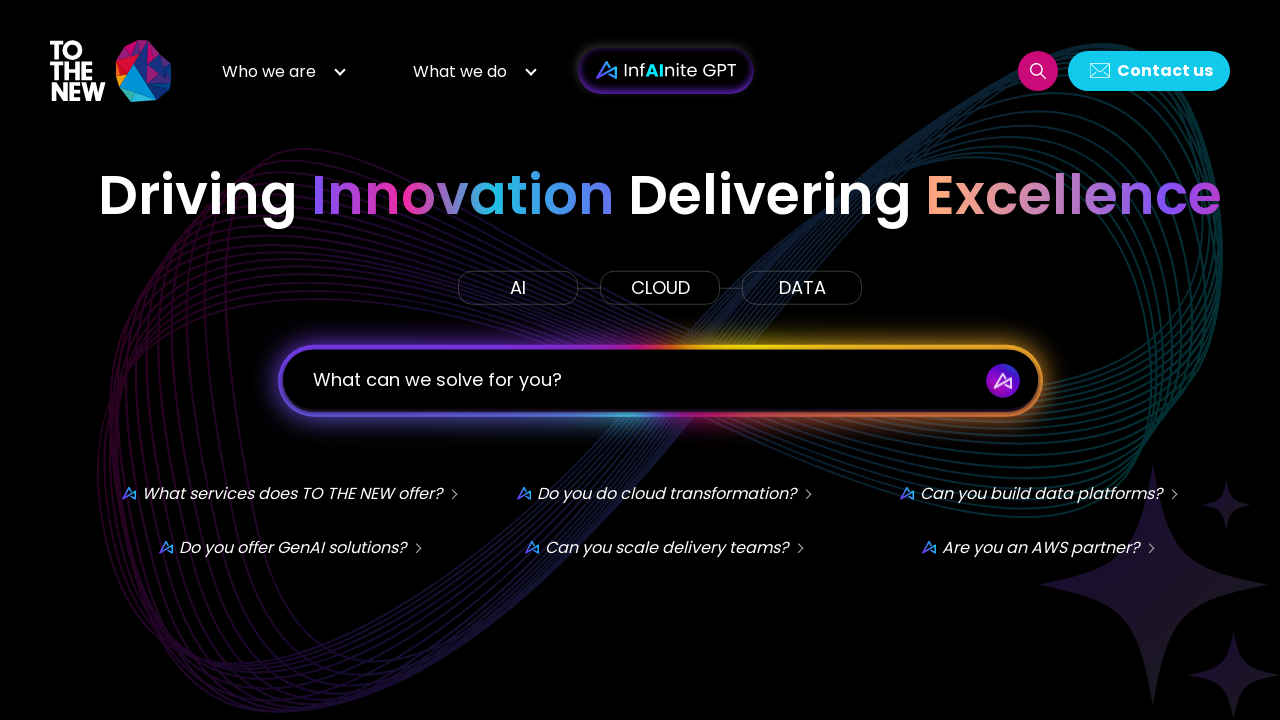